Tests right-click context menu functionality by performing a context click on an element, selecting a menu option, and handling the resulting alert dialog

Starting URL: https://swisnl.github.io/jQuery-contextMenu/demo.html

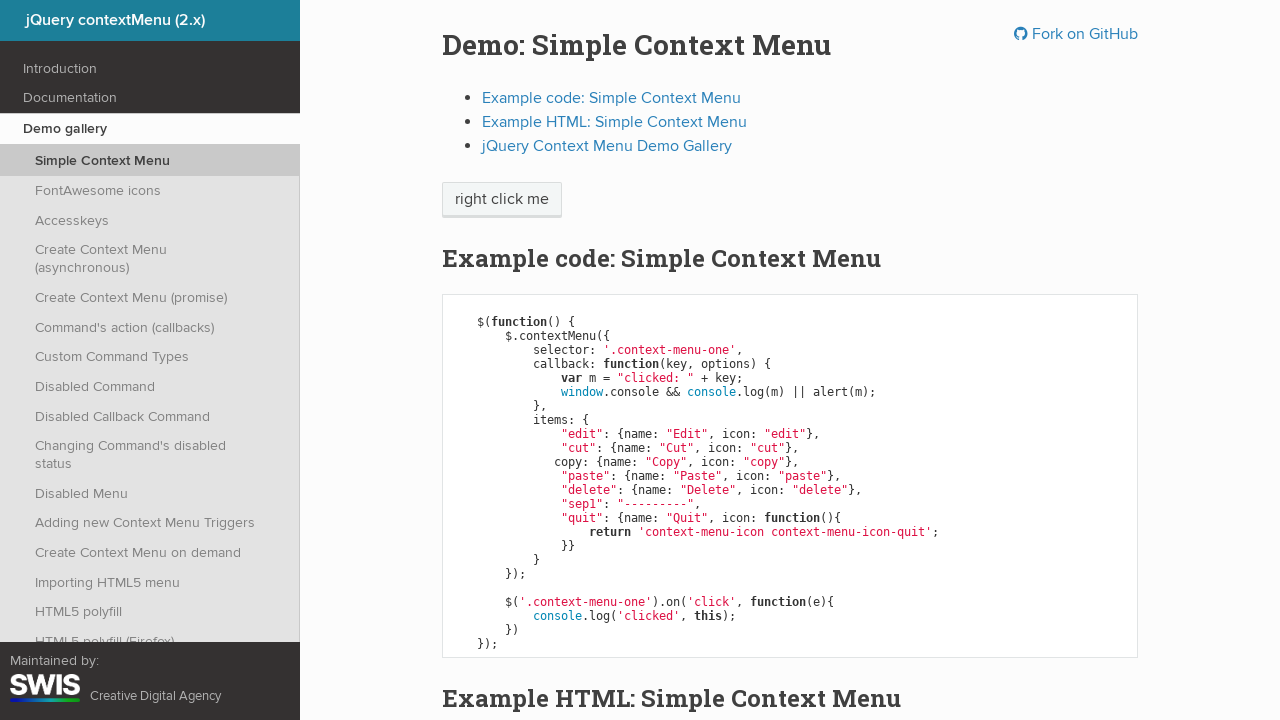

Located element for context click
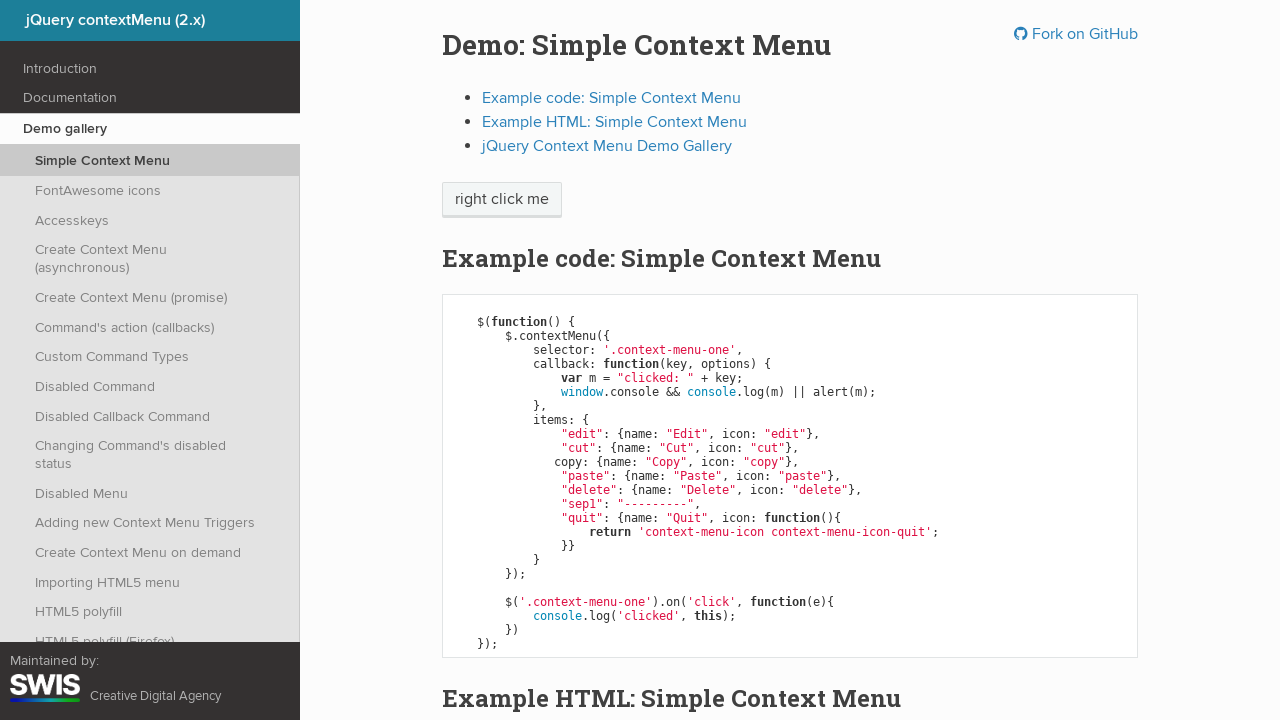

Performed right-click (context click) on element at (502, 200) on xpath=/html/body/div/section/div/div/div/p/span
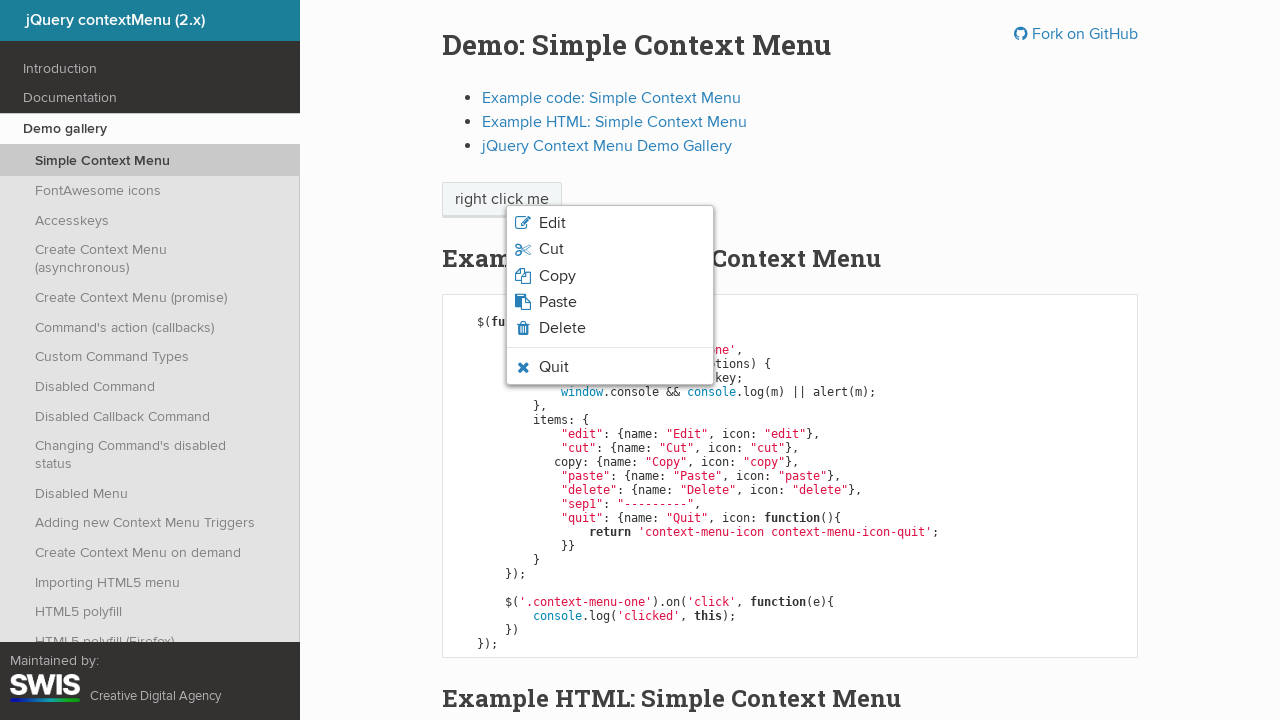

Selected second option from context menu at (551, 249) on xpath=/html/body/ul/li[2]/span
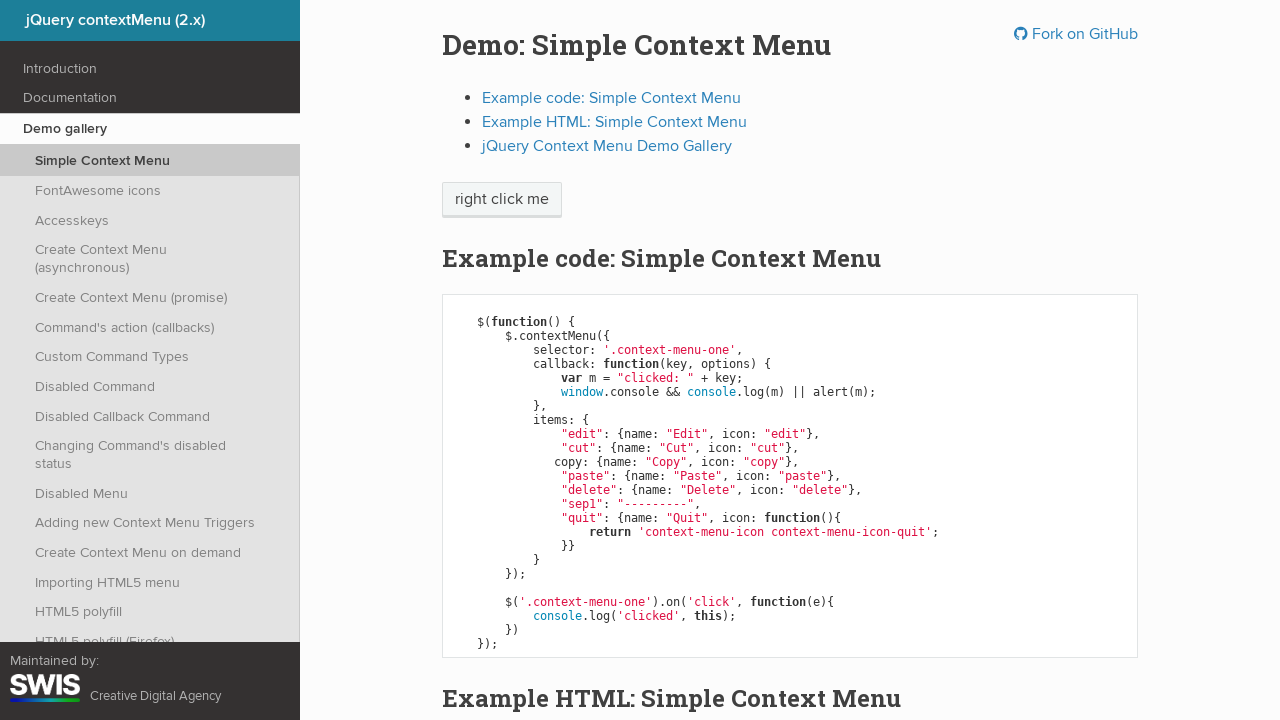

Set up dialog handler to accept alerts
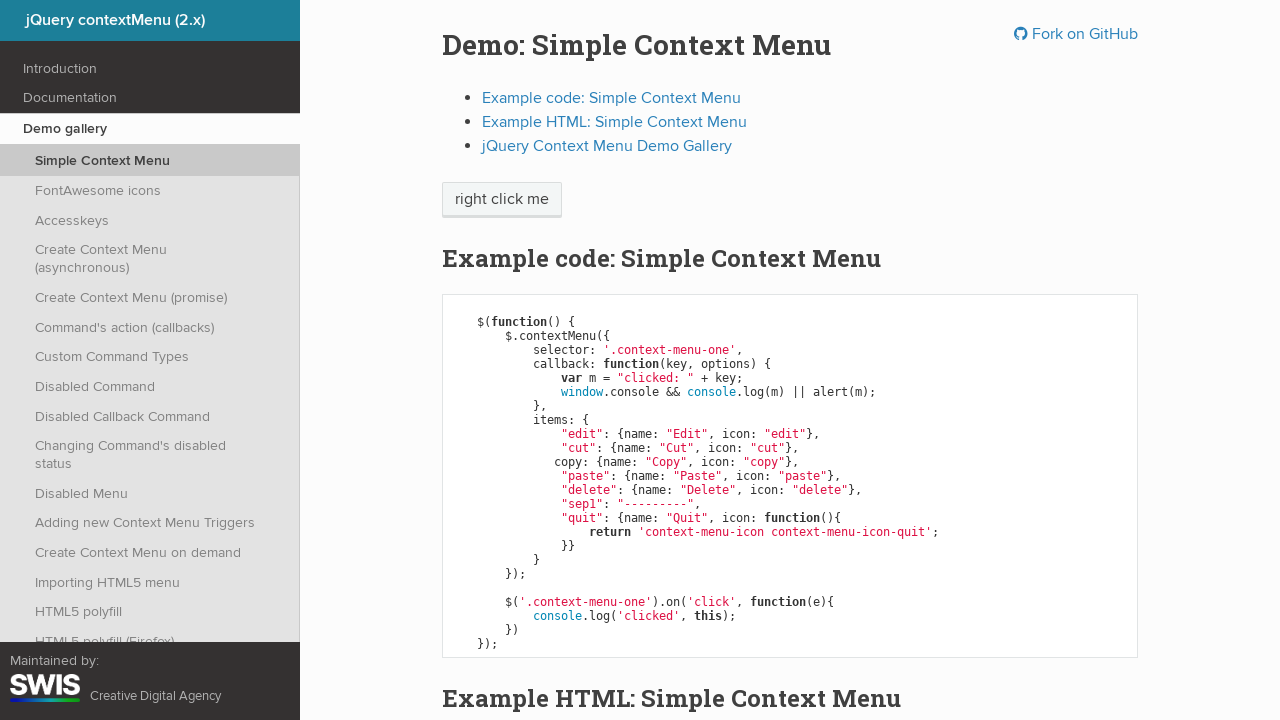

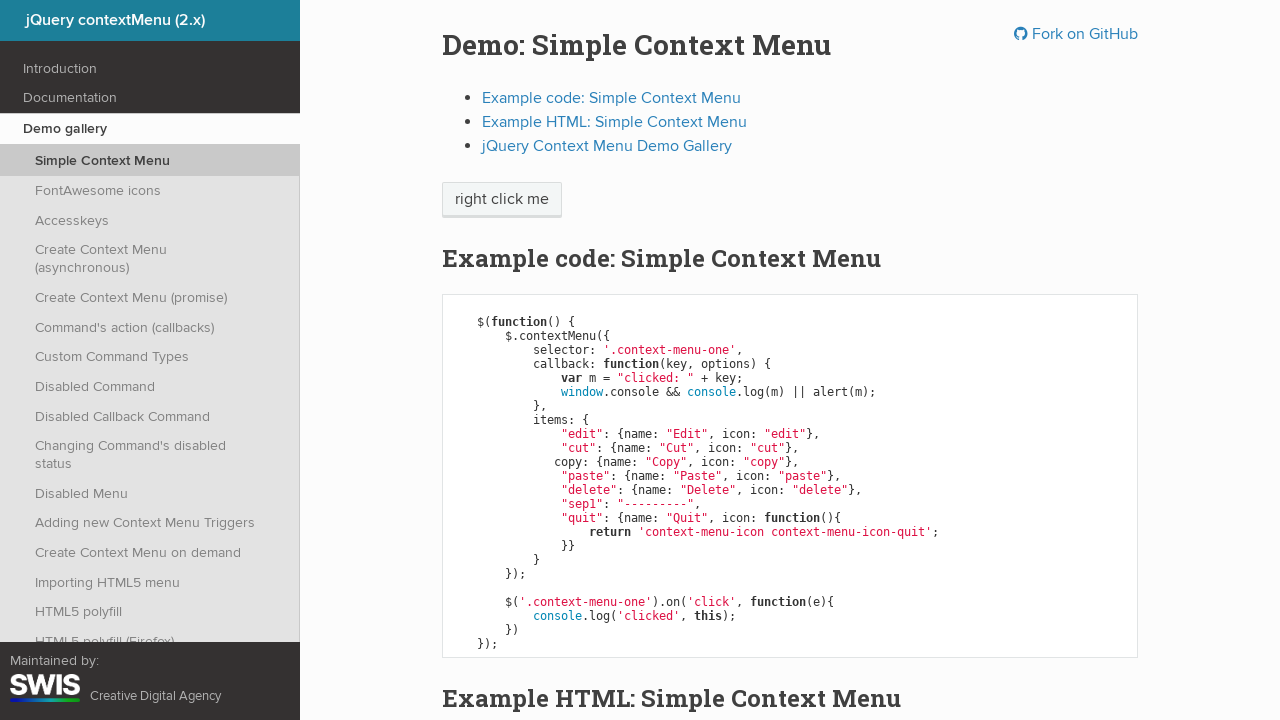